Tests that the status bar is hidden when the todo list is empty

Starting URL: https://todomvc.com/examples/angular/dist/browser/#/all

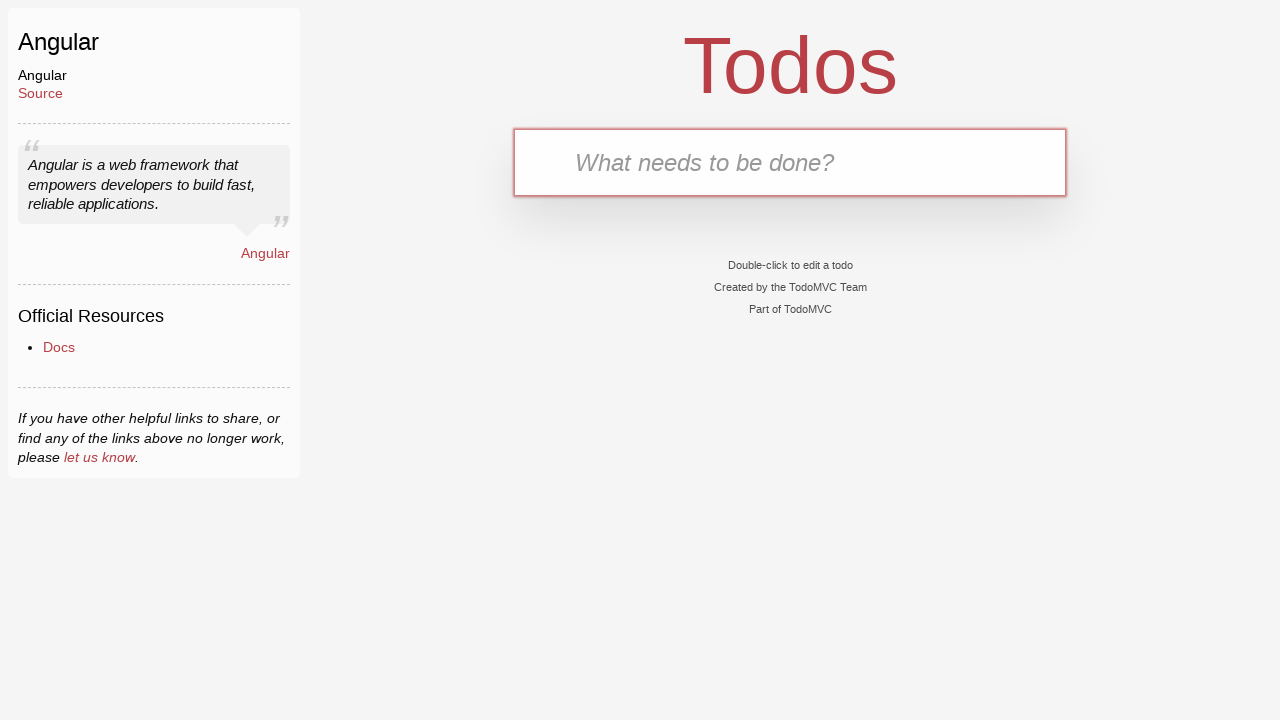

Filled new todo input with 'buy milk' on .new-todo
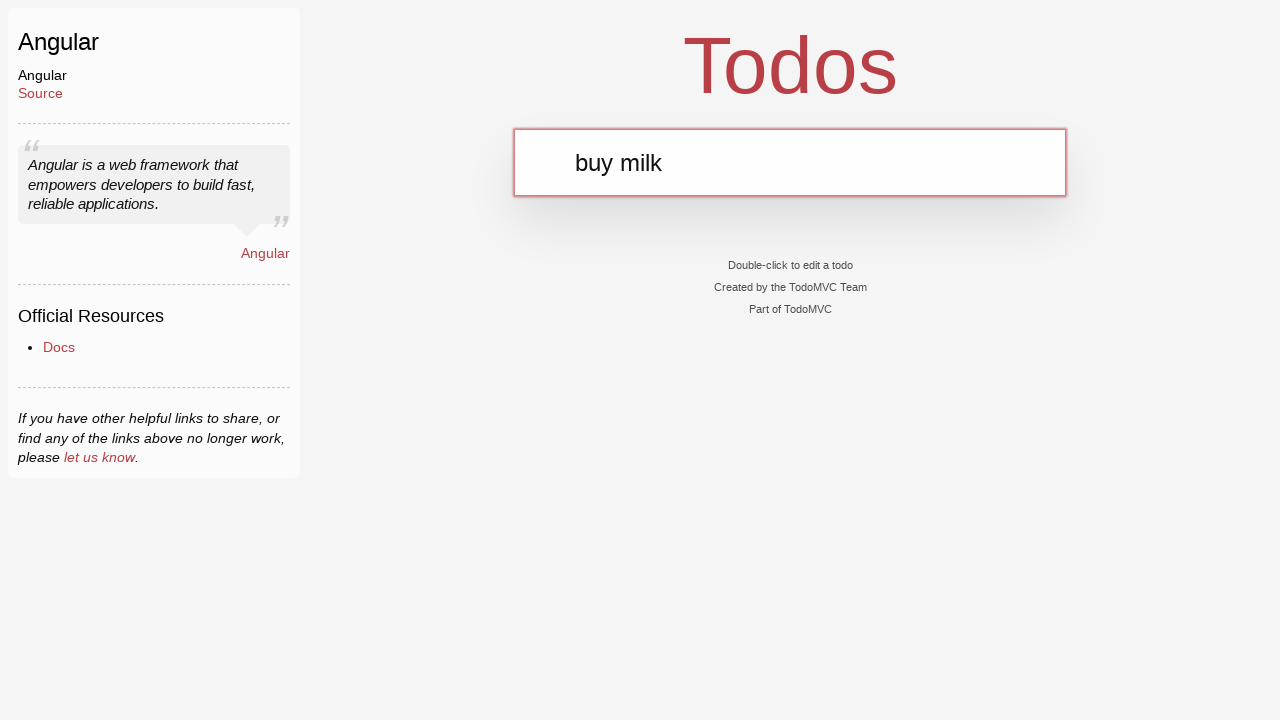

Pressed Enter to add todo item on .new-todo
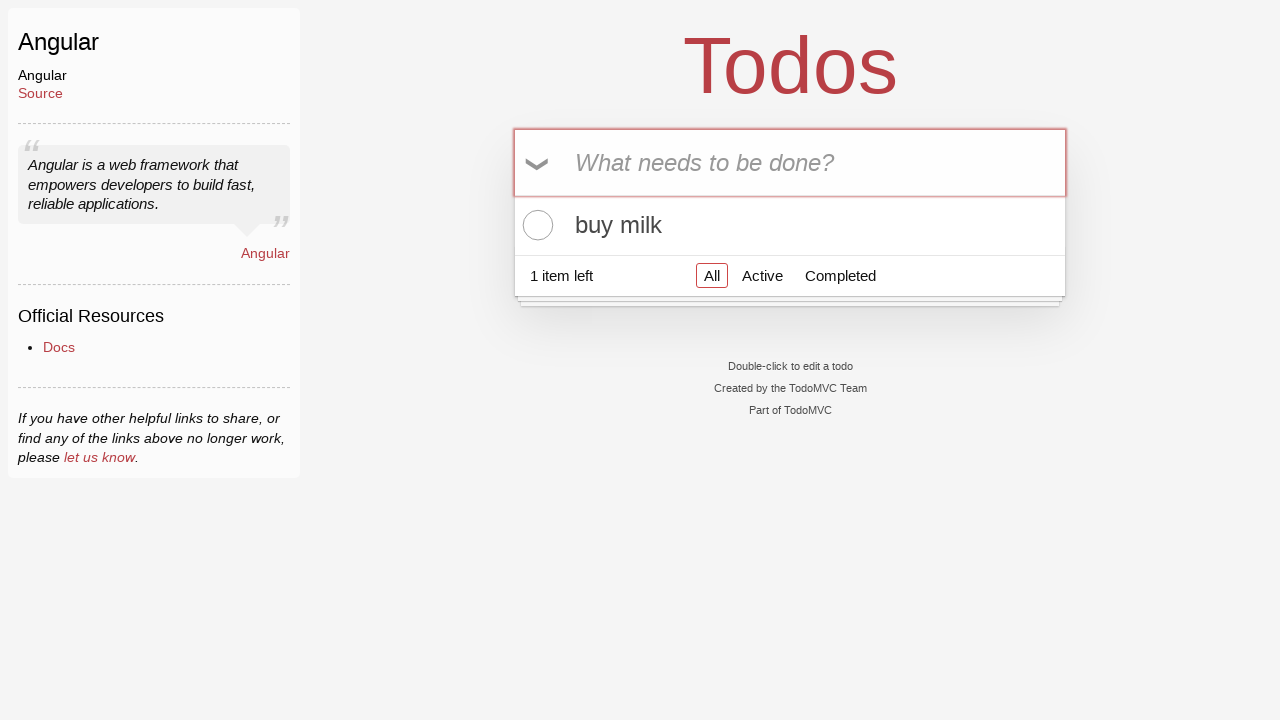

Hovered over first todo item to reveal delete button at (790, 225) on .todo-list li:first-child
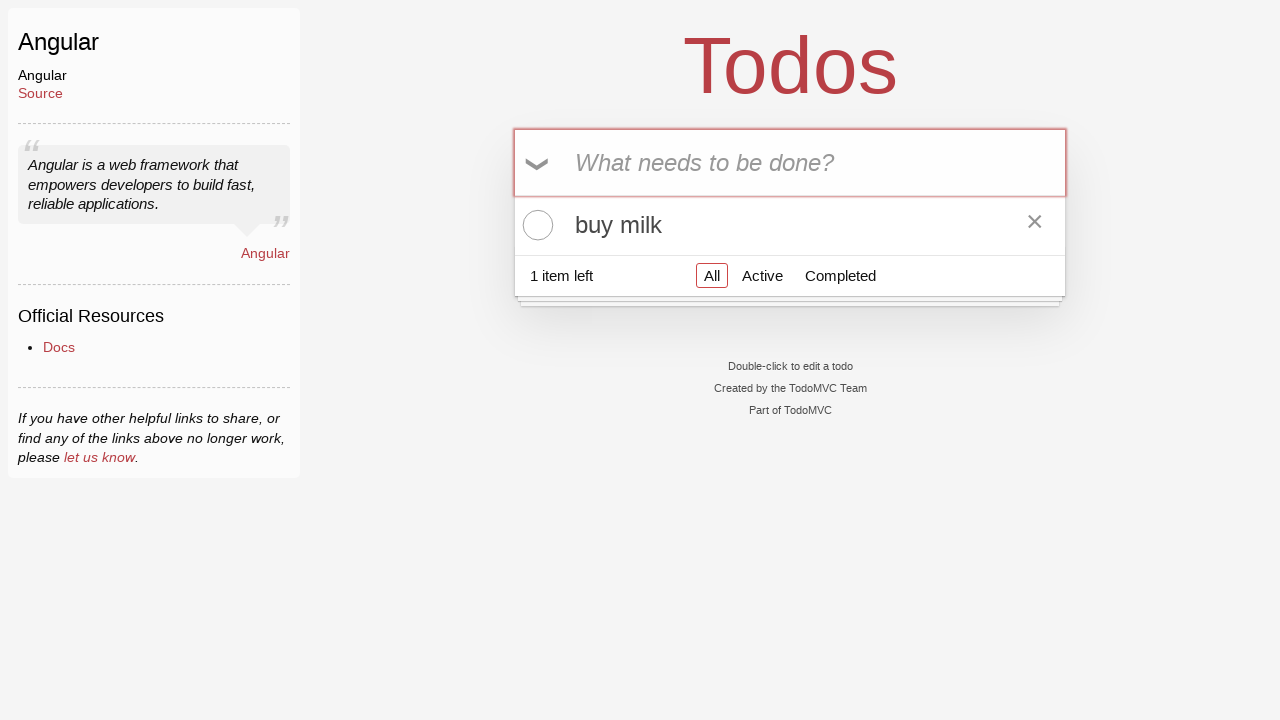

Clicked delete button to remove todo item at (1035, 225) on .todo-list li:first-child button.destroy
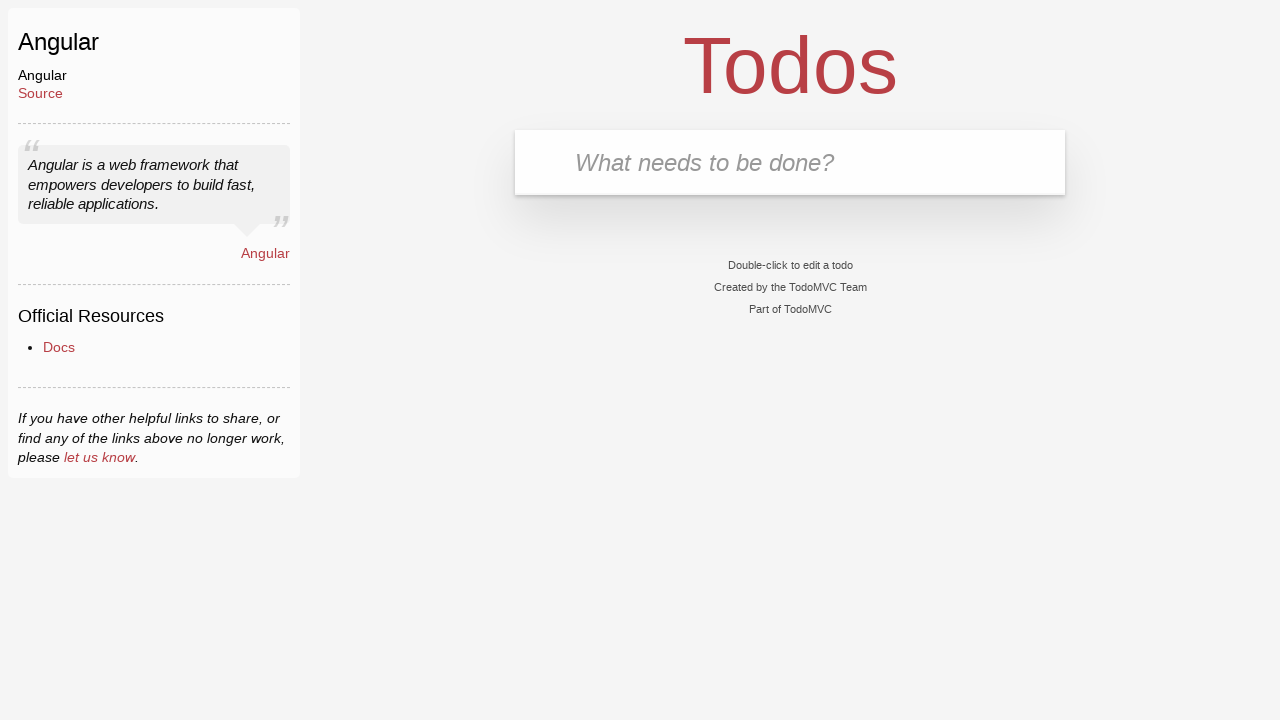

Verified that status bar (footer) is hidden when todo list is empty
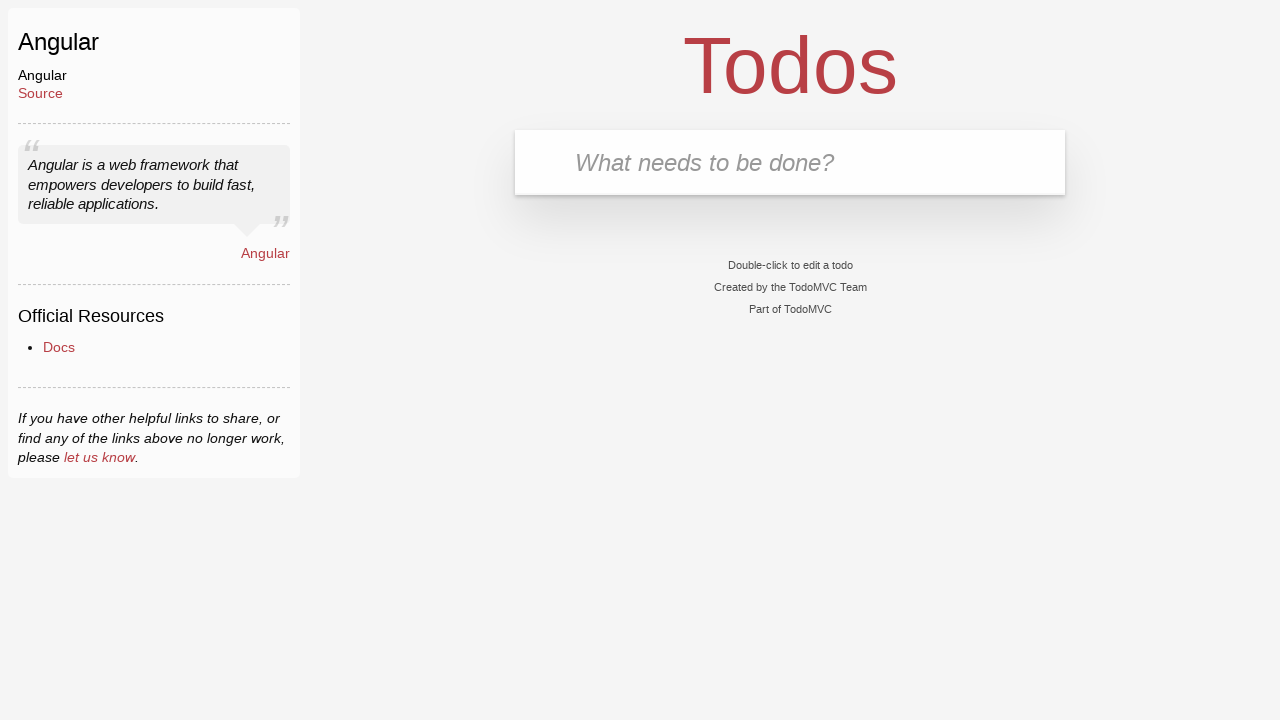

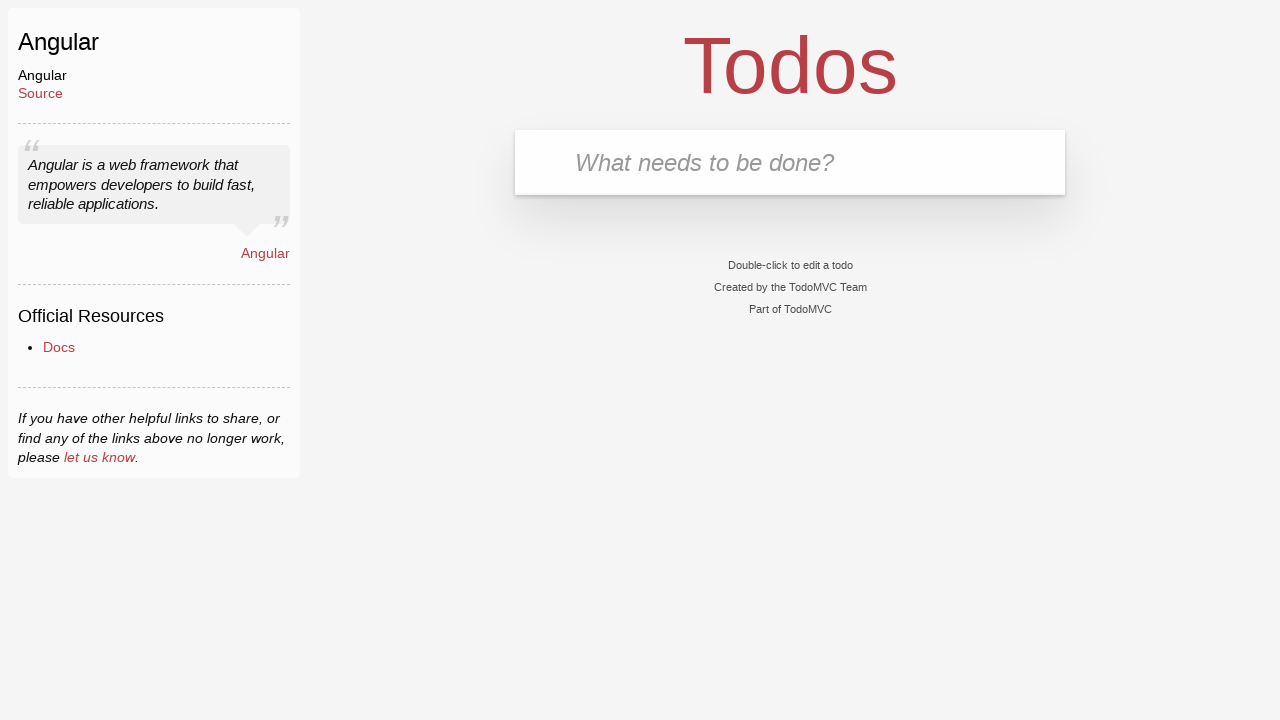